Tests the Windows/Tabs functionality on a demo automation testing site by clicking a button that opens a new tabbed window

Starting URL: http://demo.automationtesting.in/Windows.html

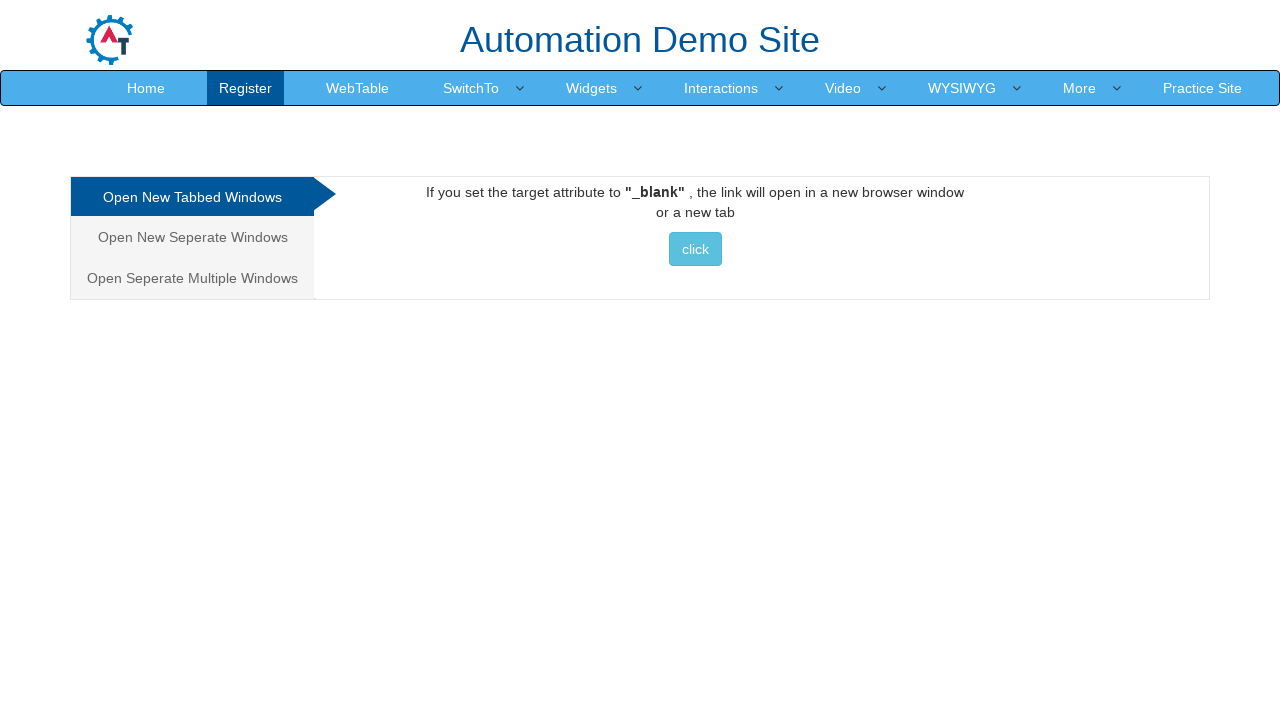

Navigated to Windows/Tabs demo page
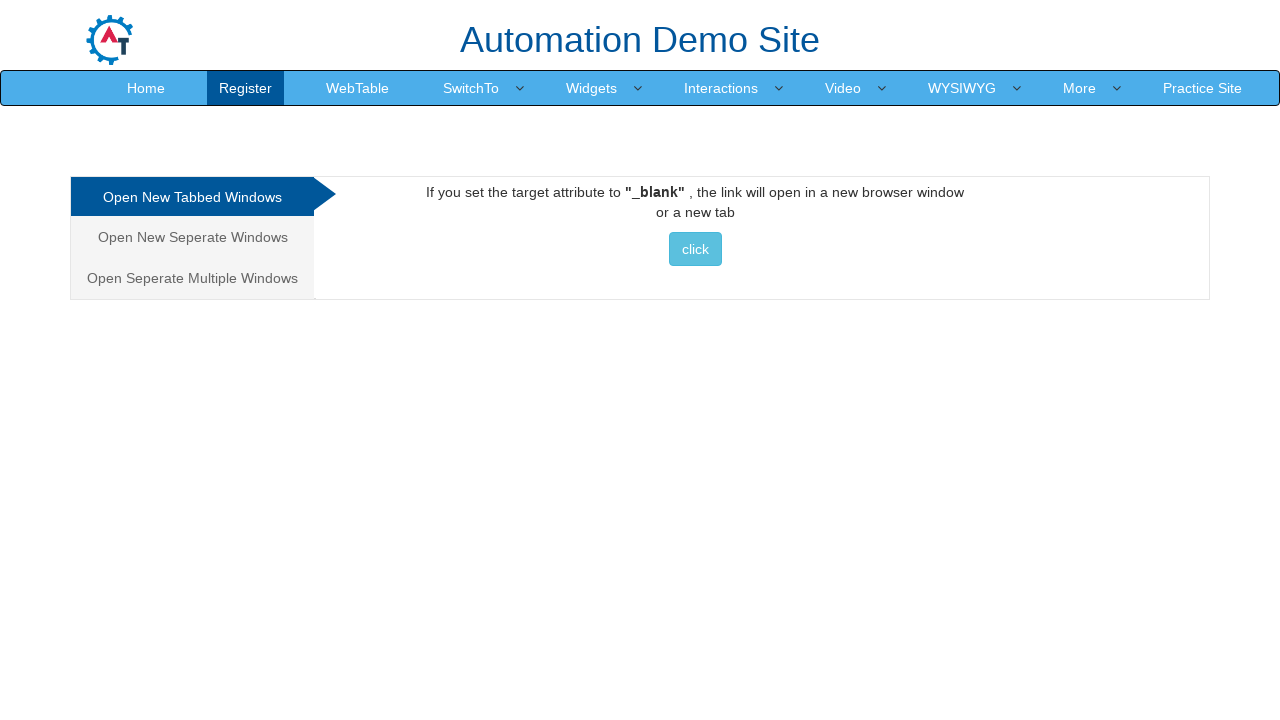

Clicked button to open new tabbed window at (695, 249) on xpath=//*[@id='Tabbed']/a/button
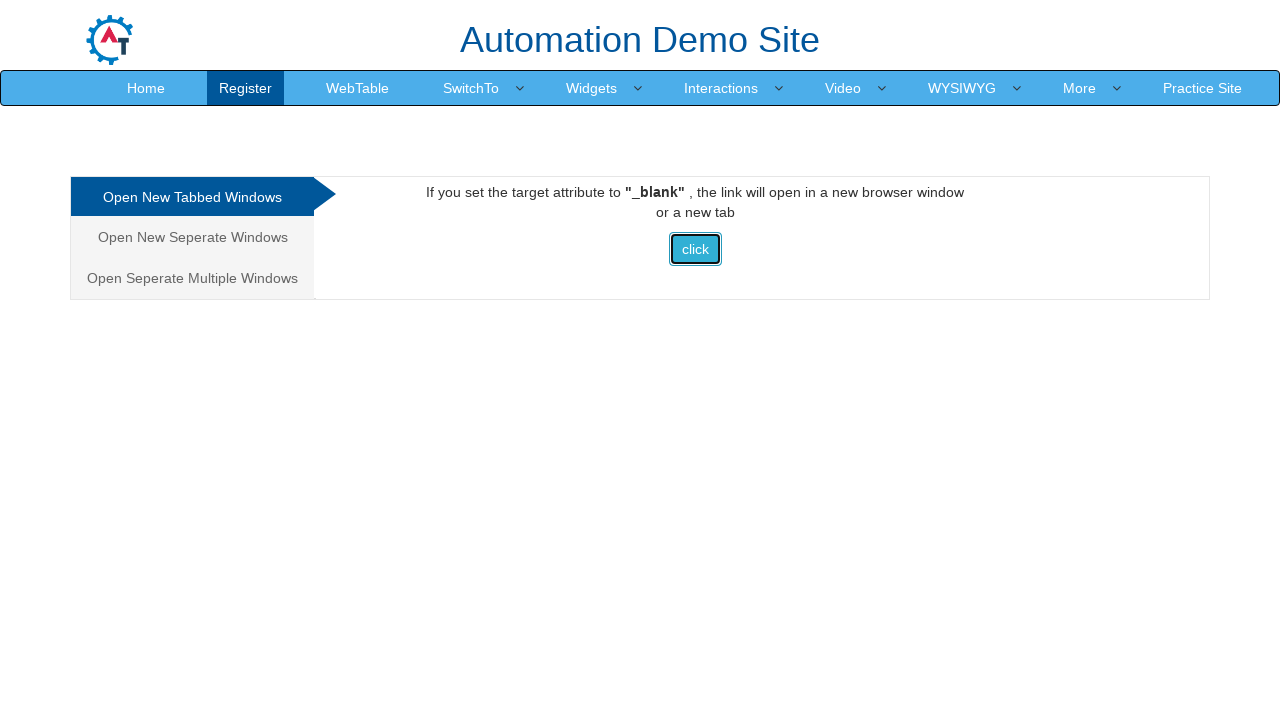

Waited 2 seconds for new tab to open
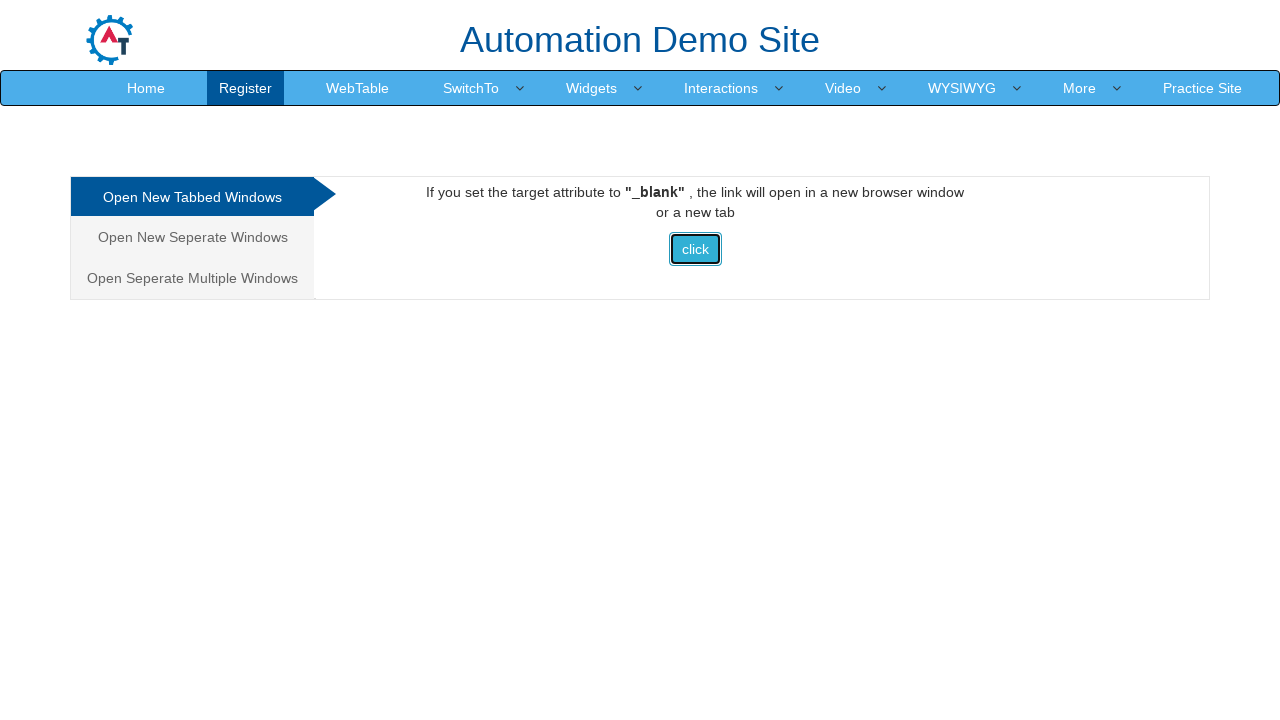

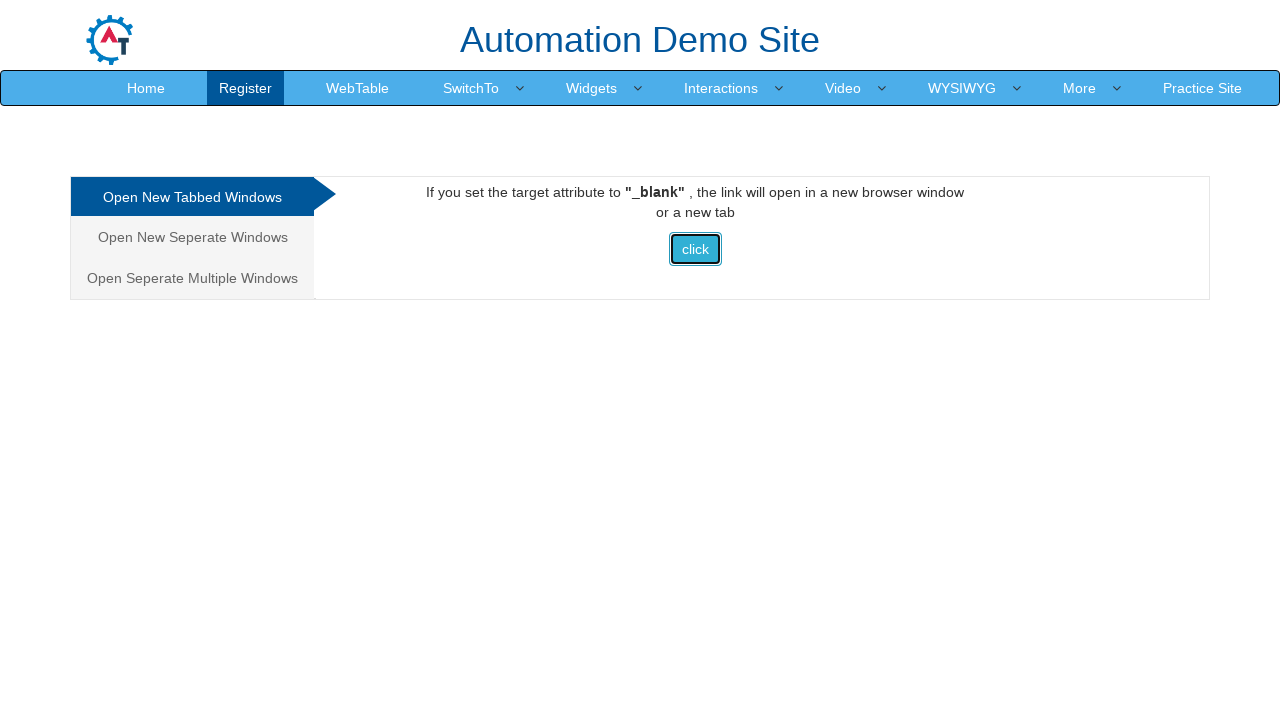